Verifies that the product table is visible on the page

Starting URL: https://rahulshettyacademy.com/AutomationPractice/

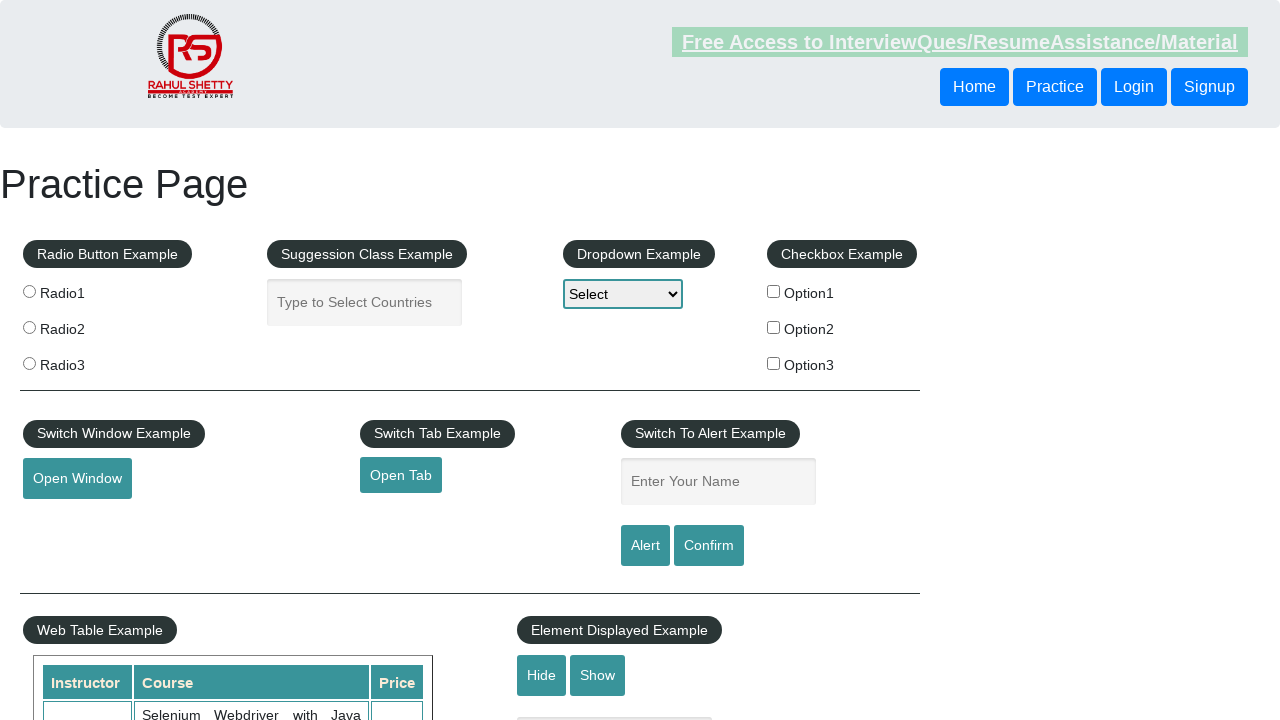

Waited for product table to load
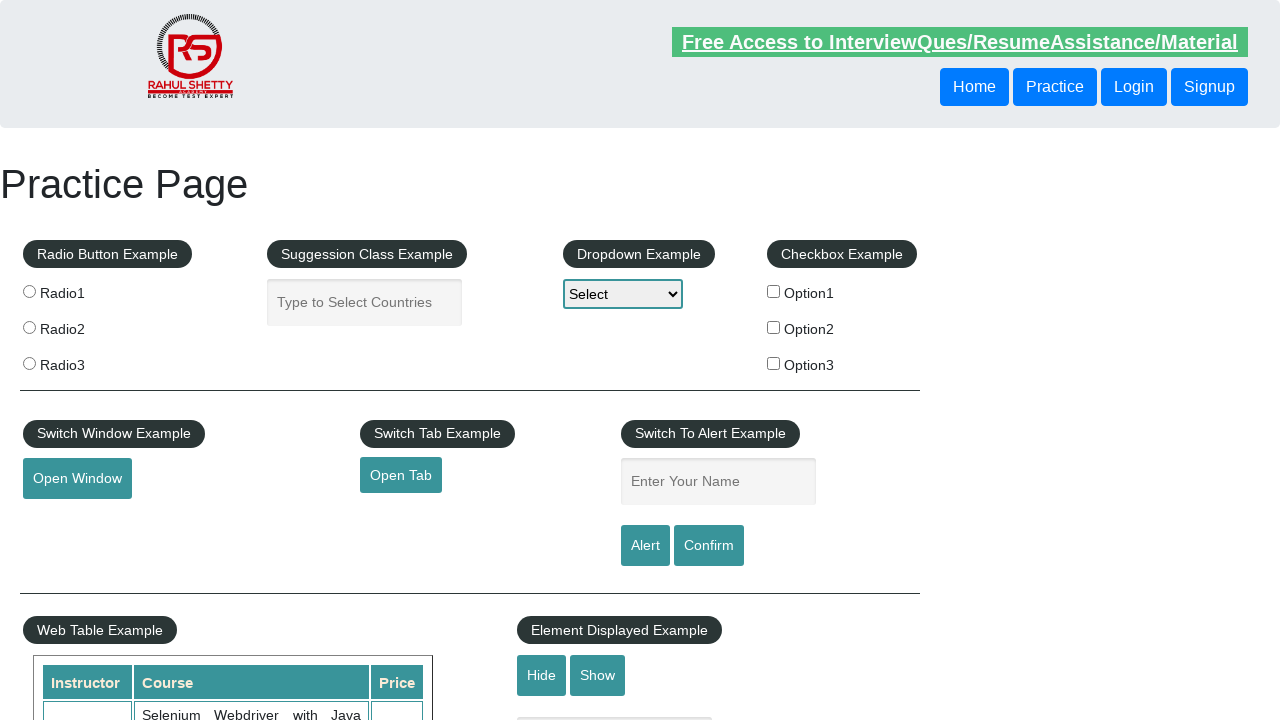

Verified that product table is visible on the page
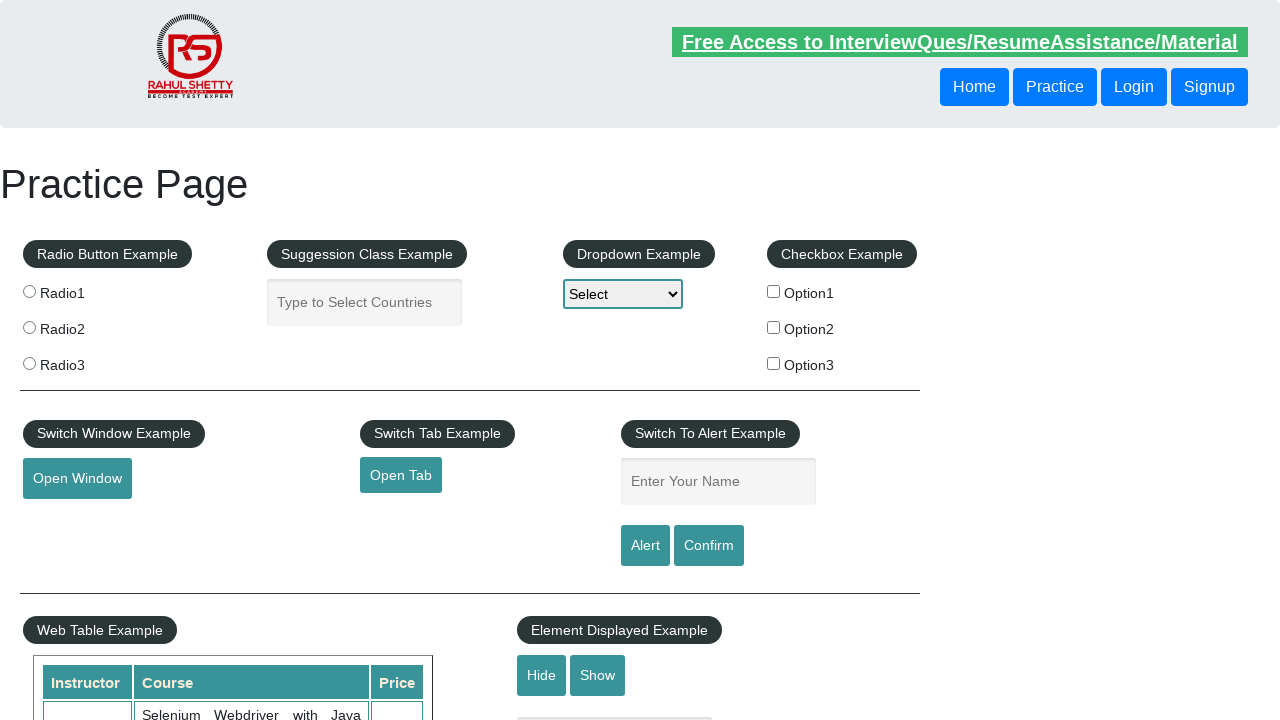

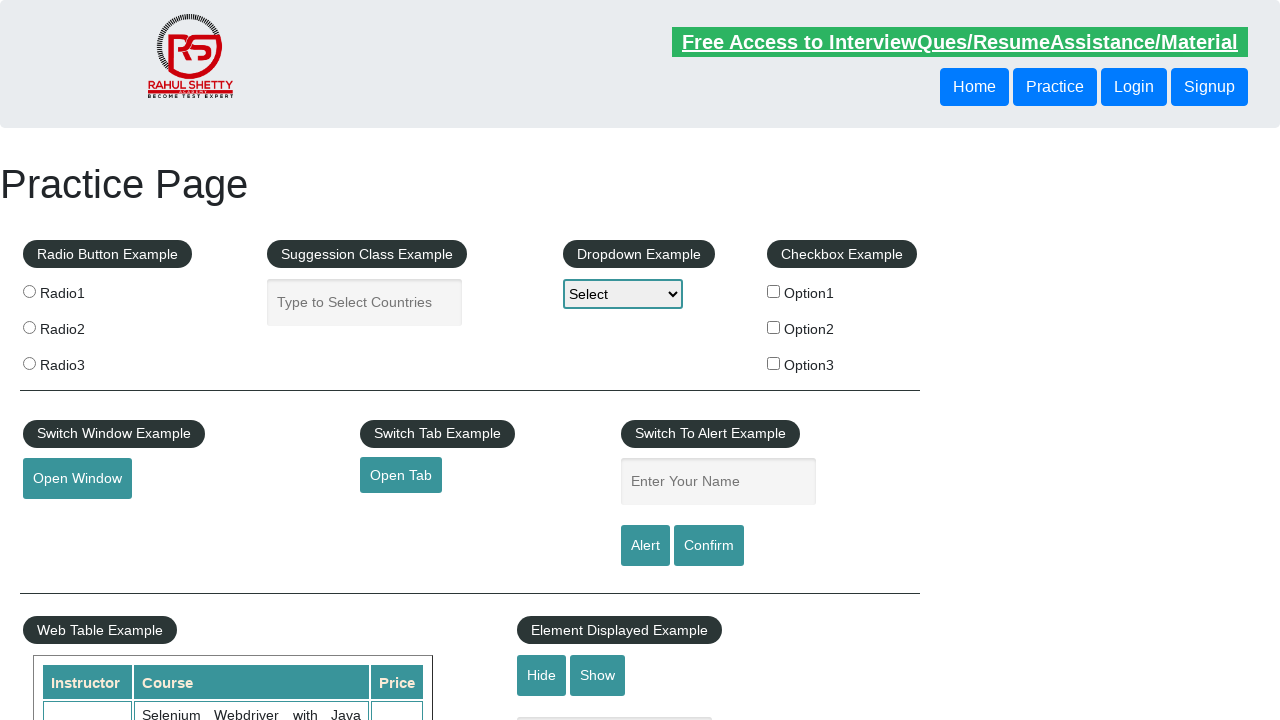